Tests iframe/frame switching functionality by filling a name field on the main page, then switching to different iframes to fill mobile number and address fields, and verifying the entered values.

Starting URL: https://praf002.github.io/

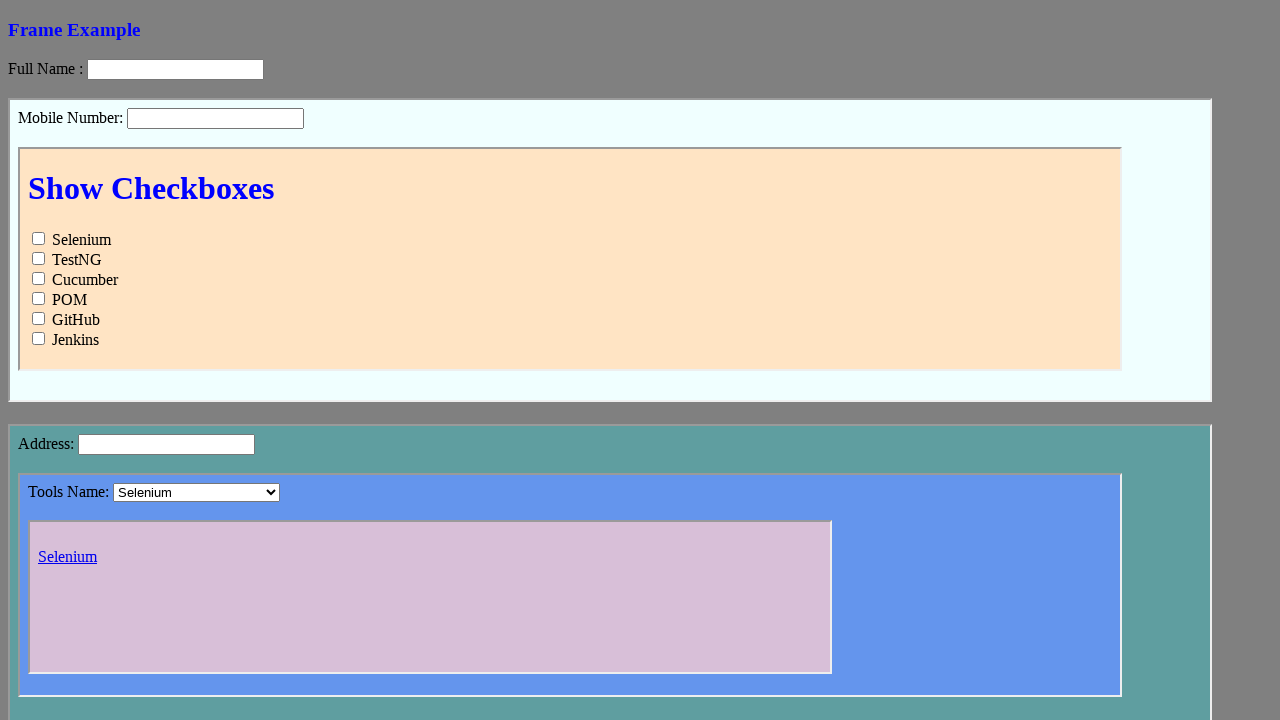

Filled name field with 'saurabh' on main page on input#name
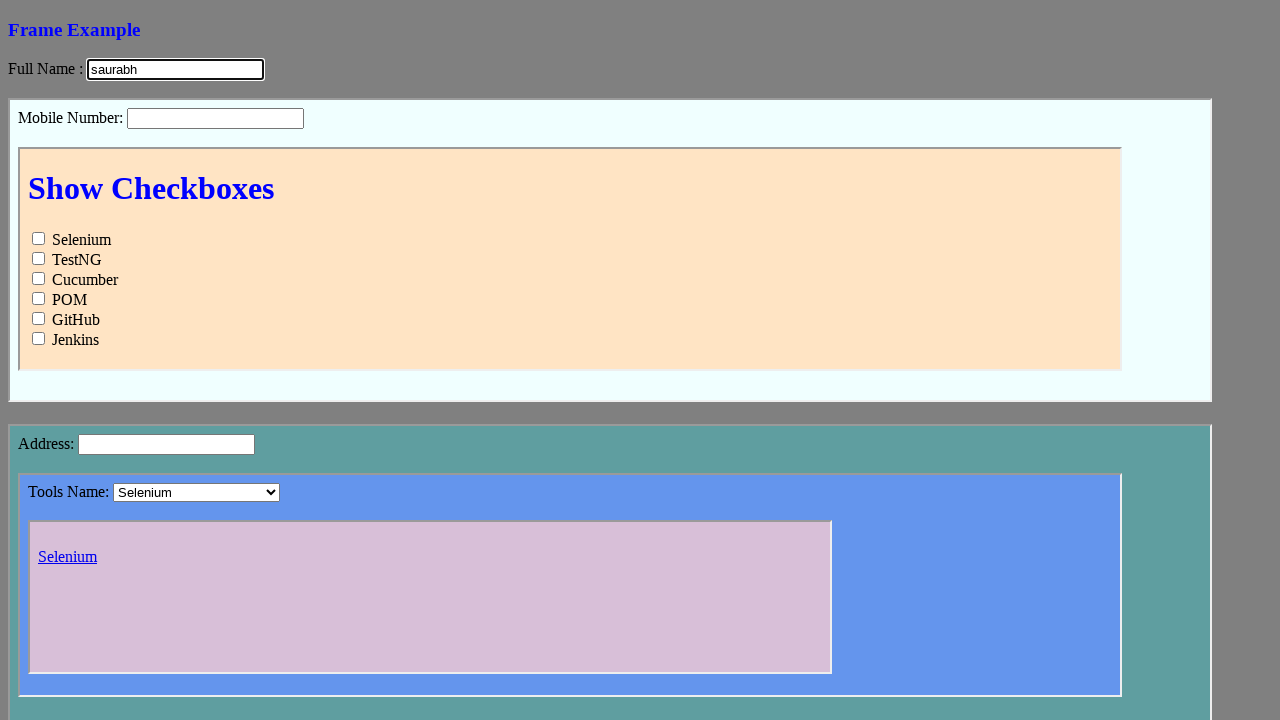

Located first iframe
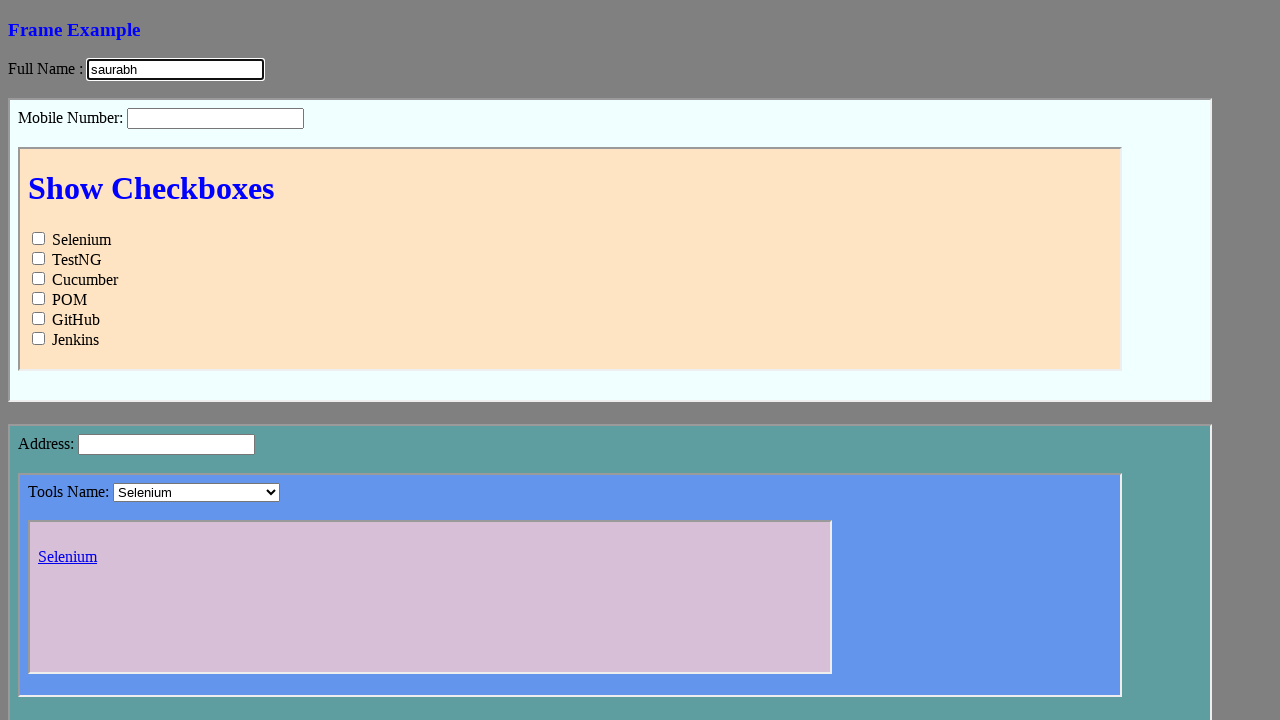

Filled mobile number field with '8237430373' in first iframe on iframe >> nth=0 >> internal:control=enter-frame >> #mob
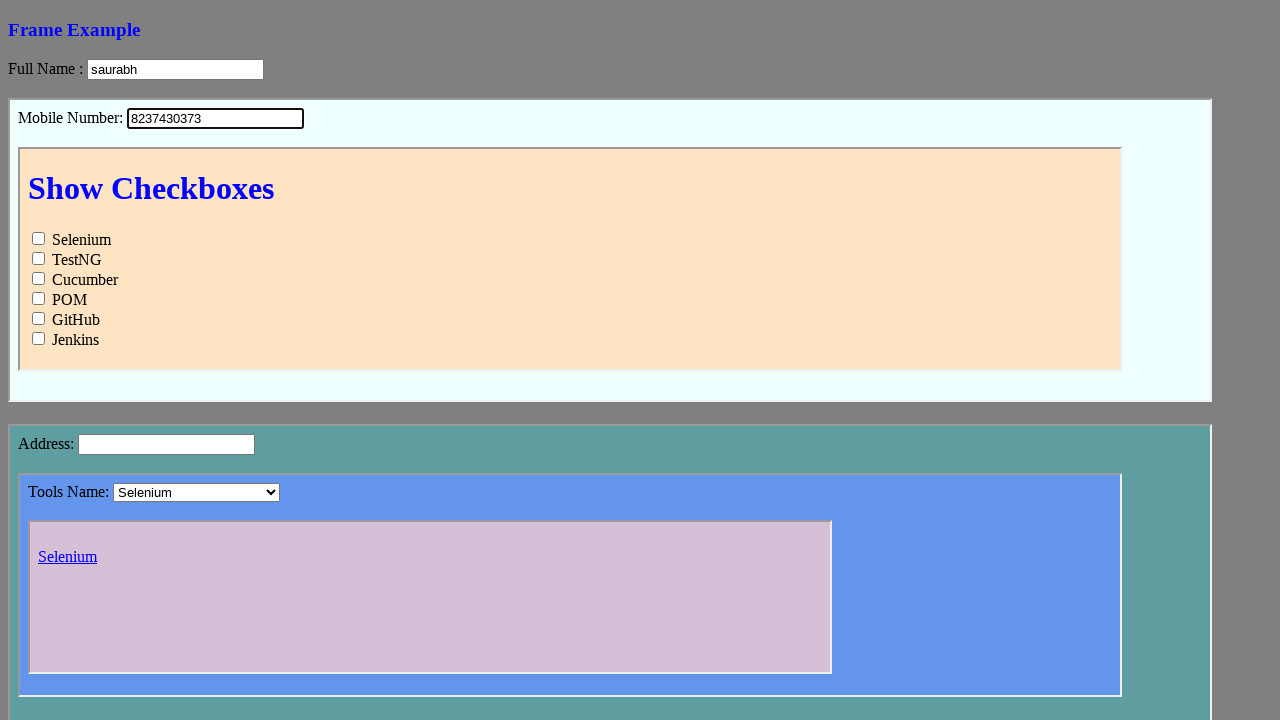

Located second iframe
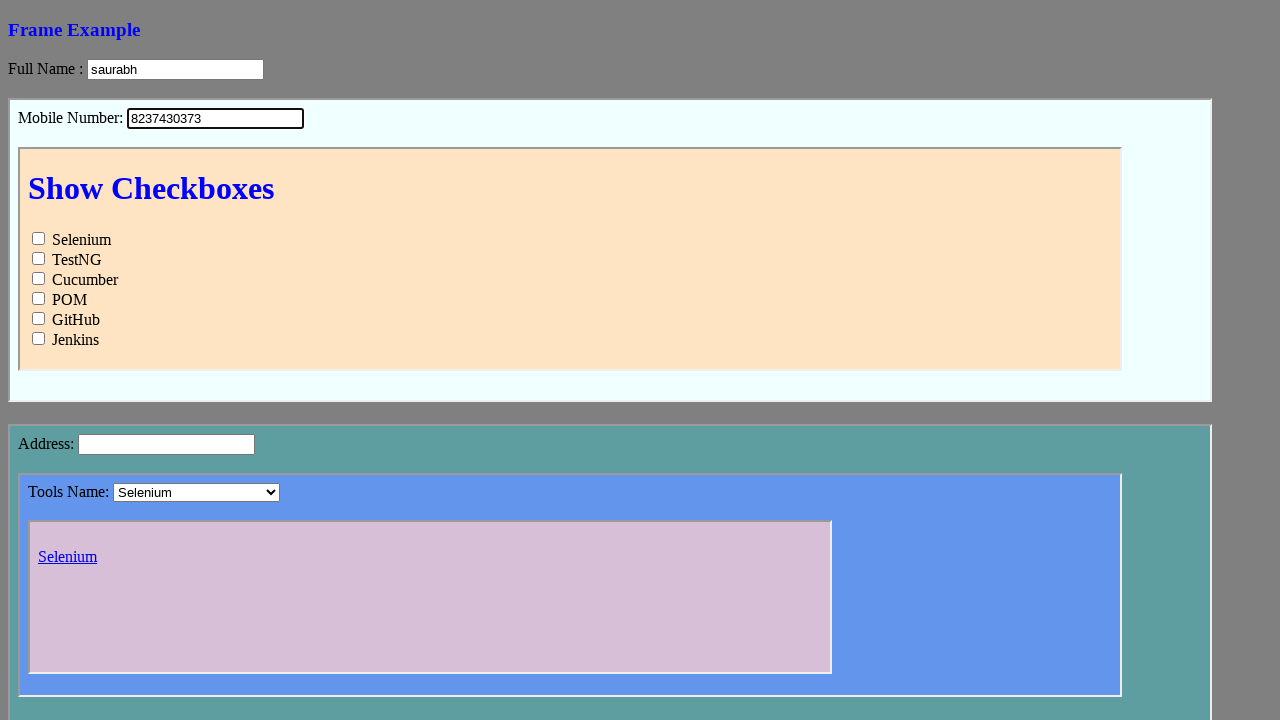

Filled address field with 'nashik' in second iframe on iframe >> nth=1 >> internal:control=enter-frame >> #add
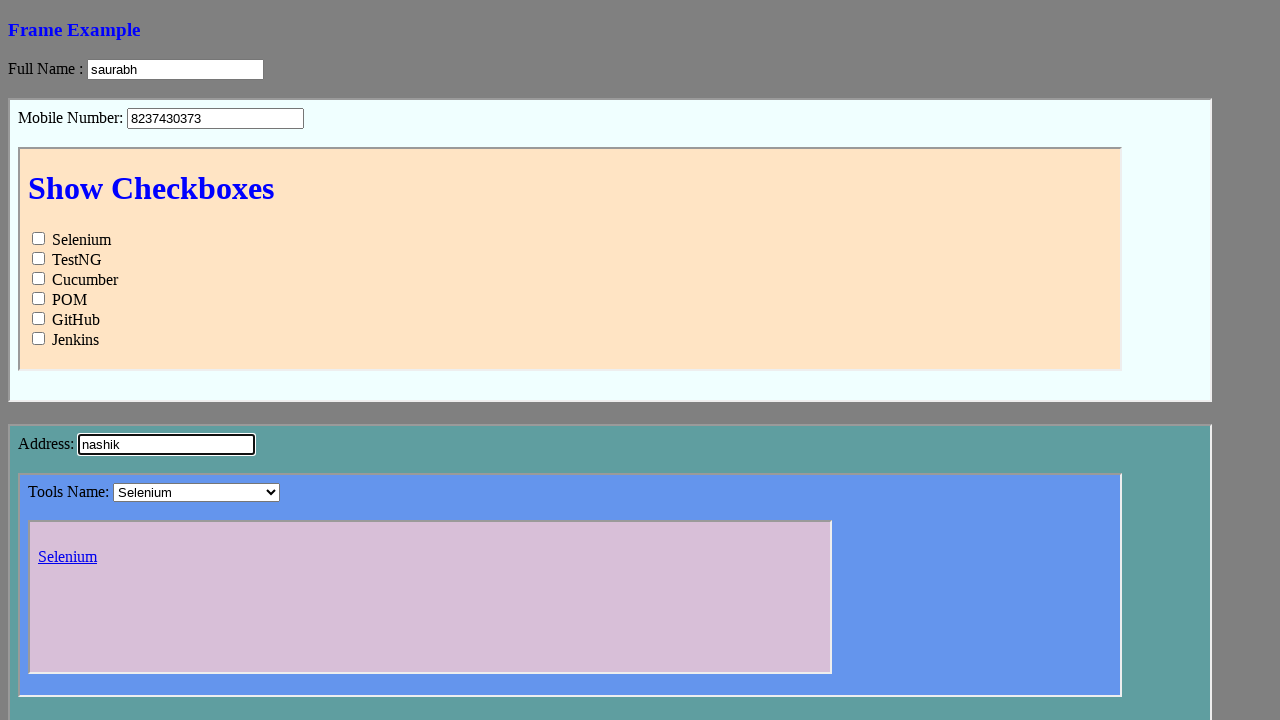

Retrieved mobile number value from first iframe
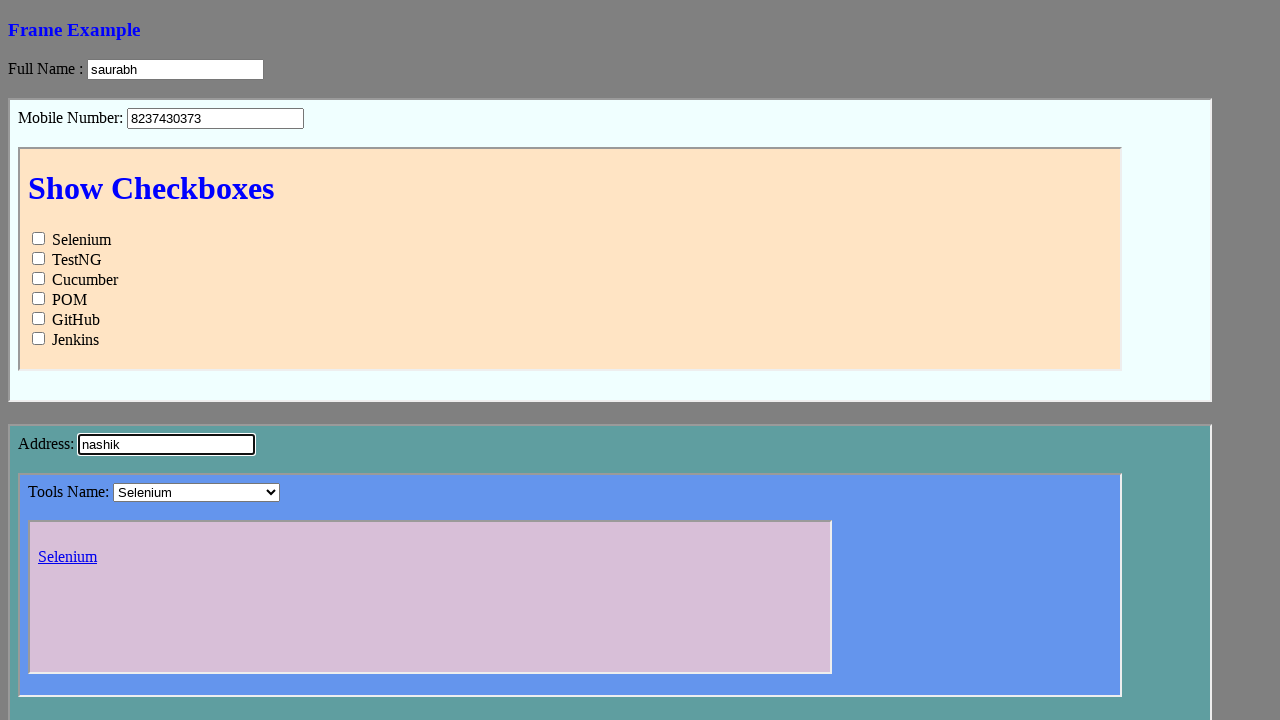

Printed mobile number value: 8237430373
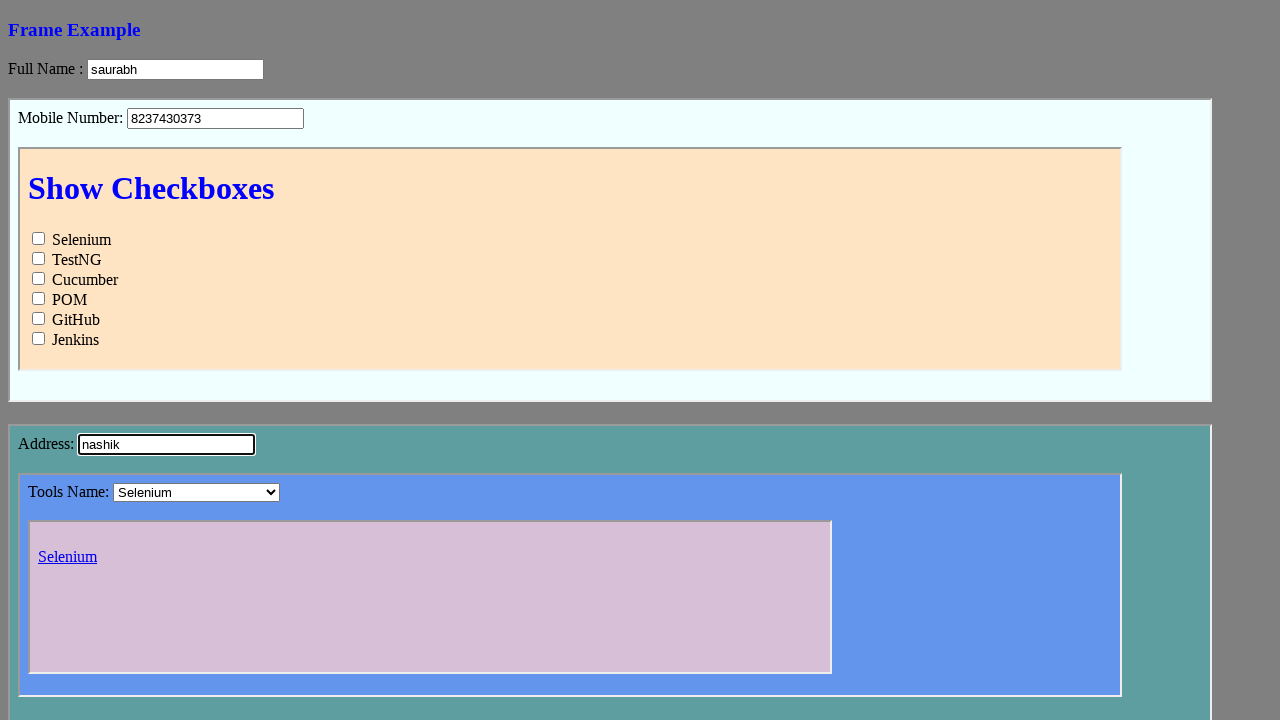

Retrieved address value from second iframe
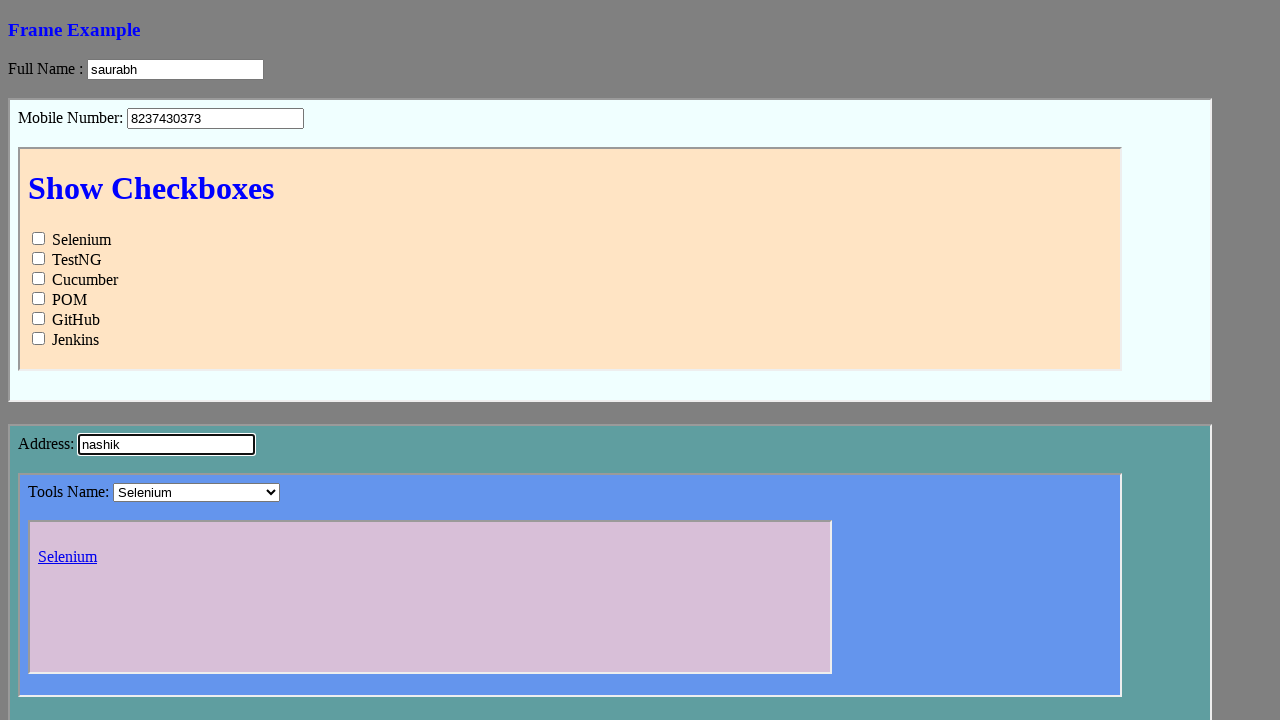

Printed address value: nashik
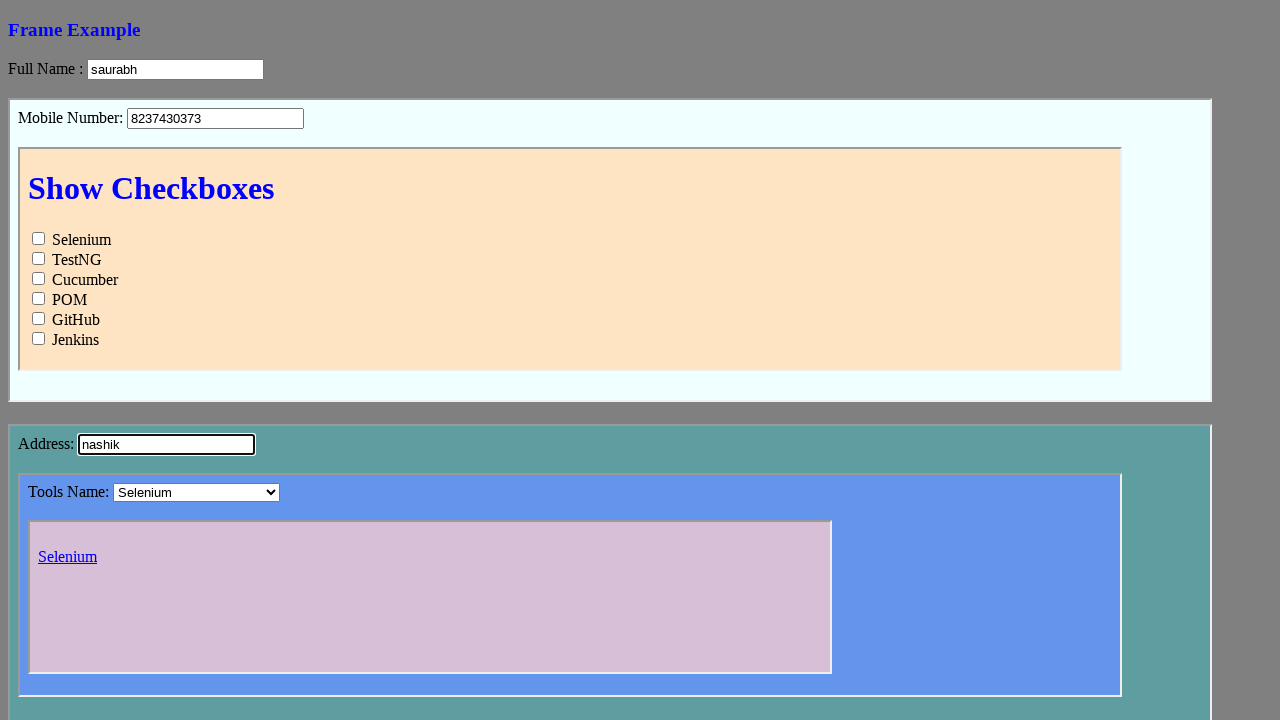

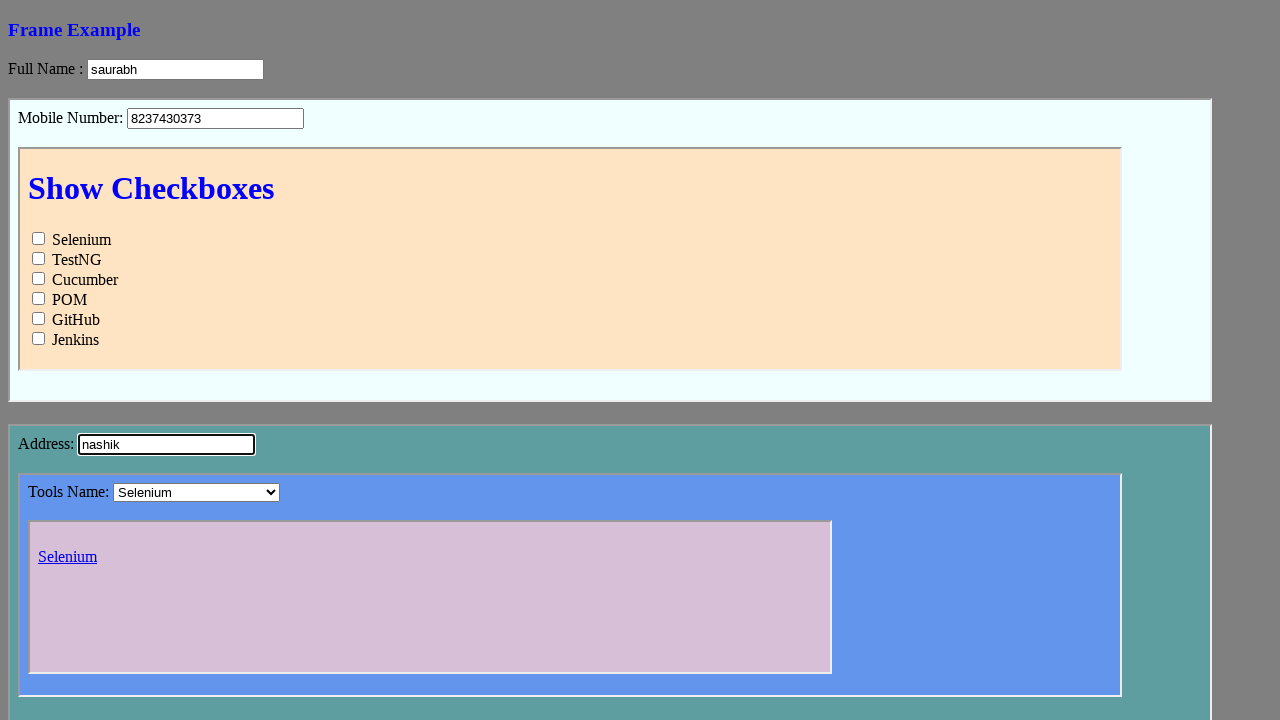